Navigates to the Wisequarter website and verifies the page loads successfully

Starting URL: https://www.wisequarter.com

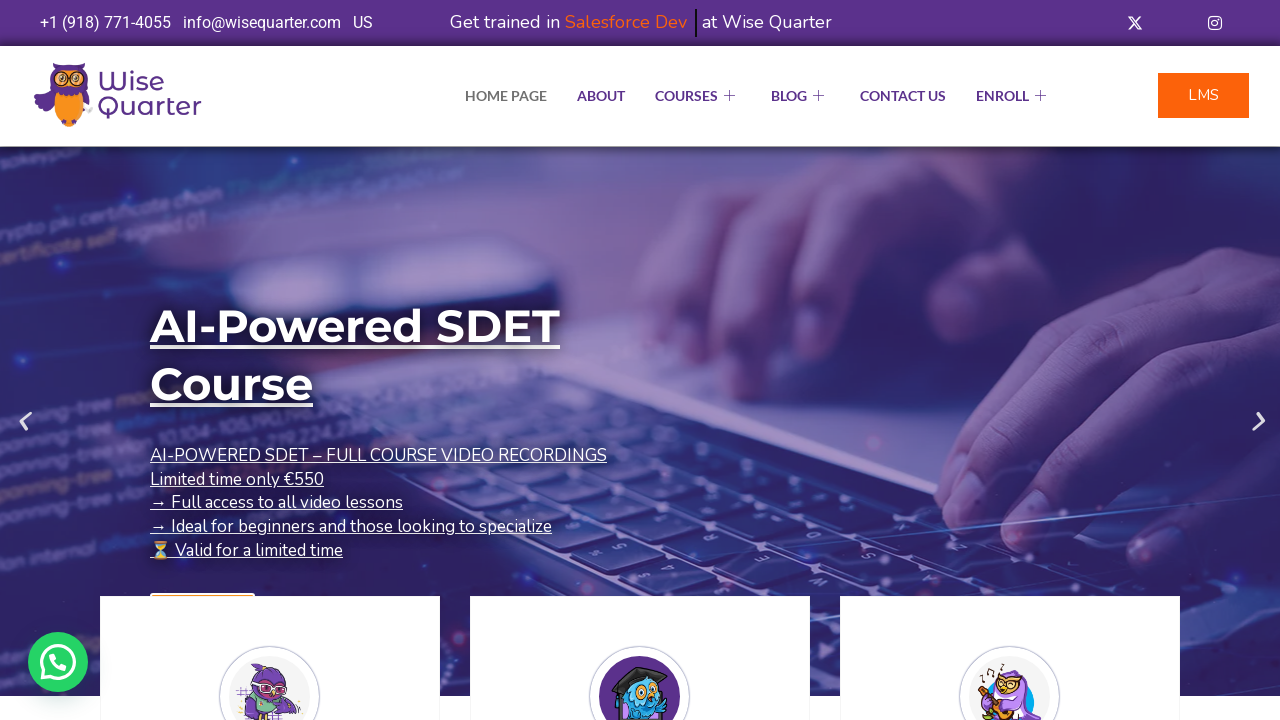

Waited for page DOM to fully load at https://www.wisequarter.com
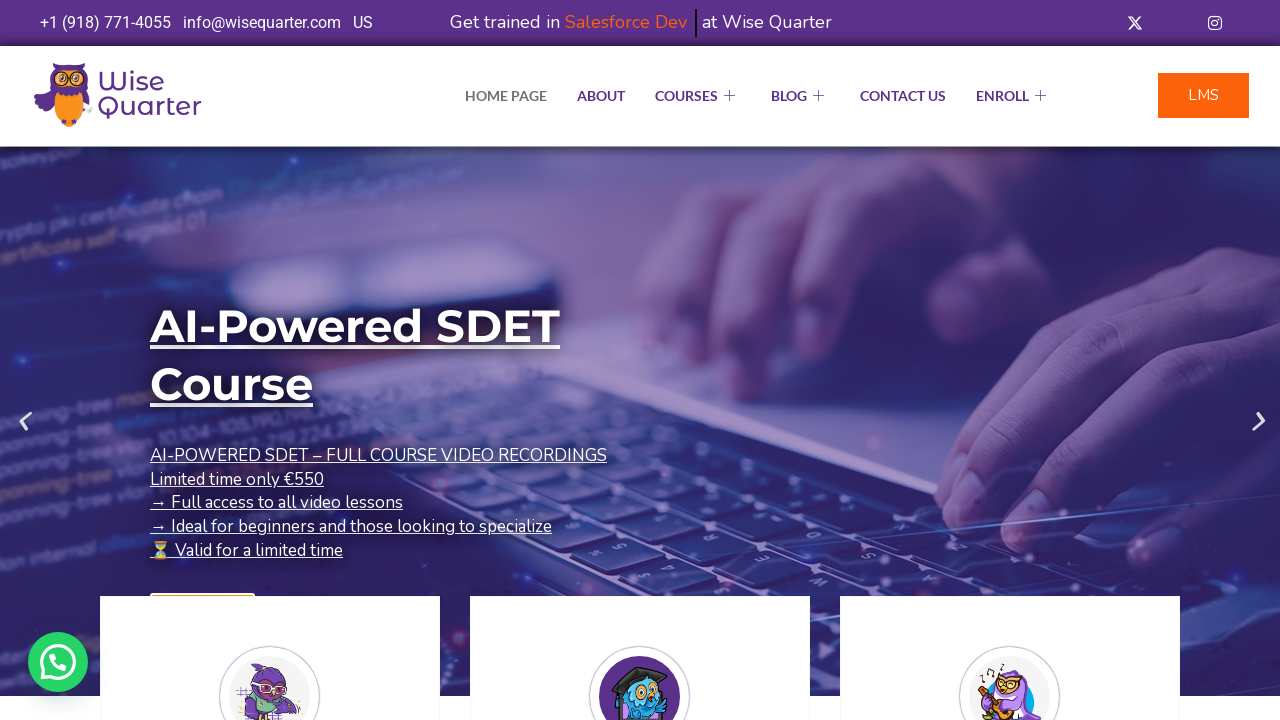

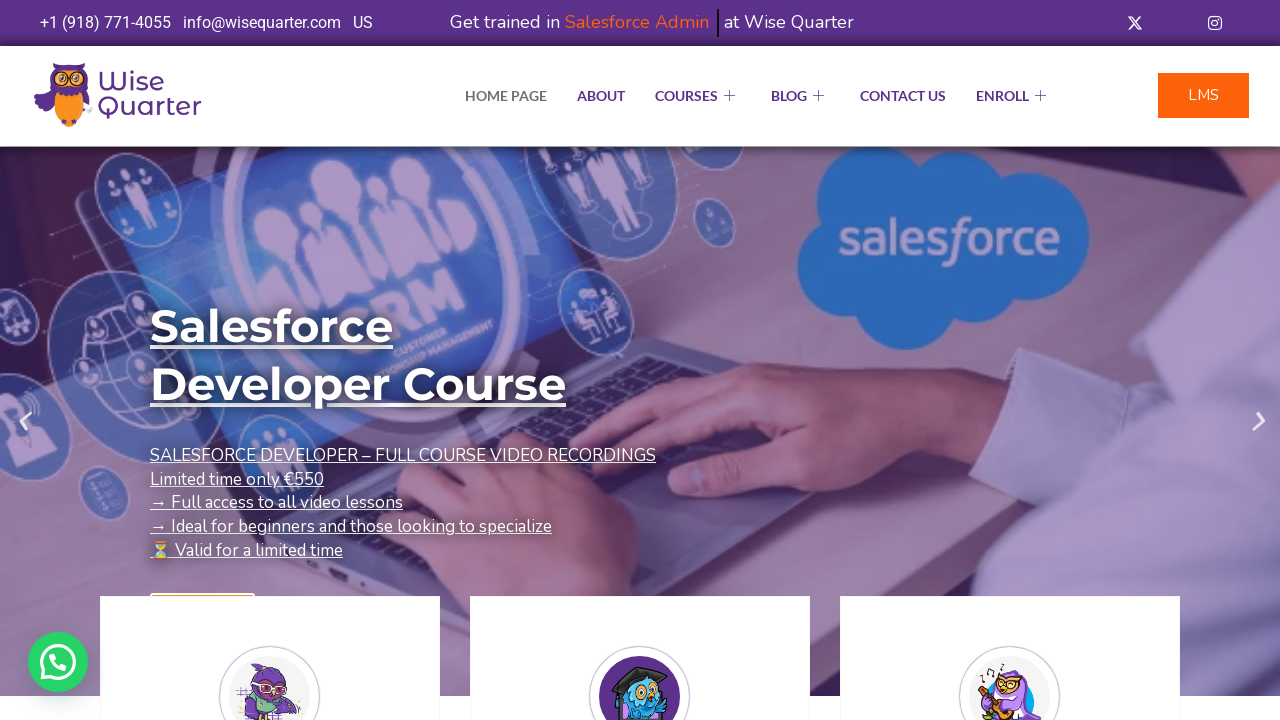